Tests that new todo items are appended to the bottom of the list by creating 3 items and verifying the count.

Starting URL: https://demo.playwright.dev/todomvc

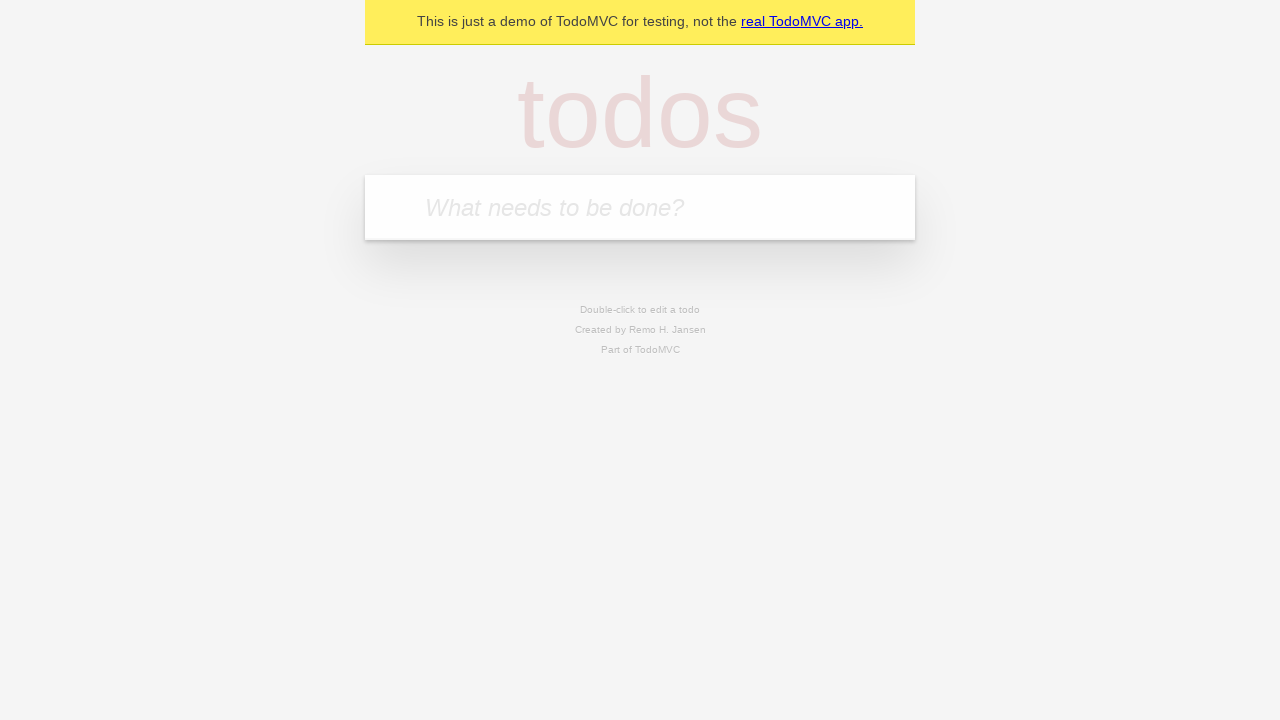

Filled todo input with 'buy some cheese' on internal:attr=[placeholder="What needs to be done?"i]
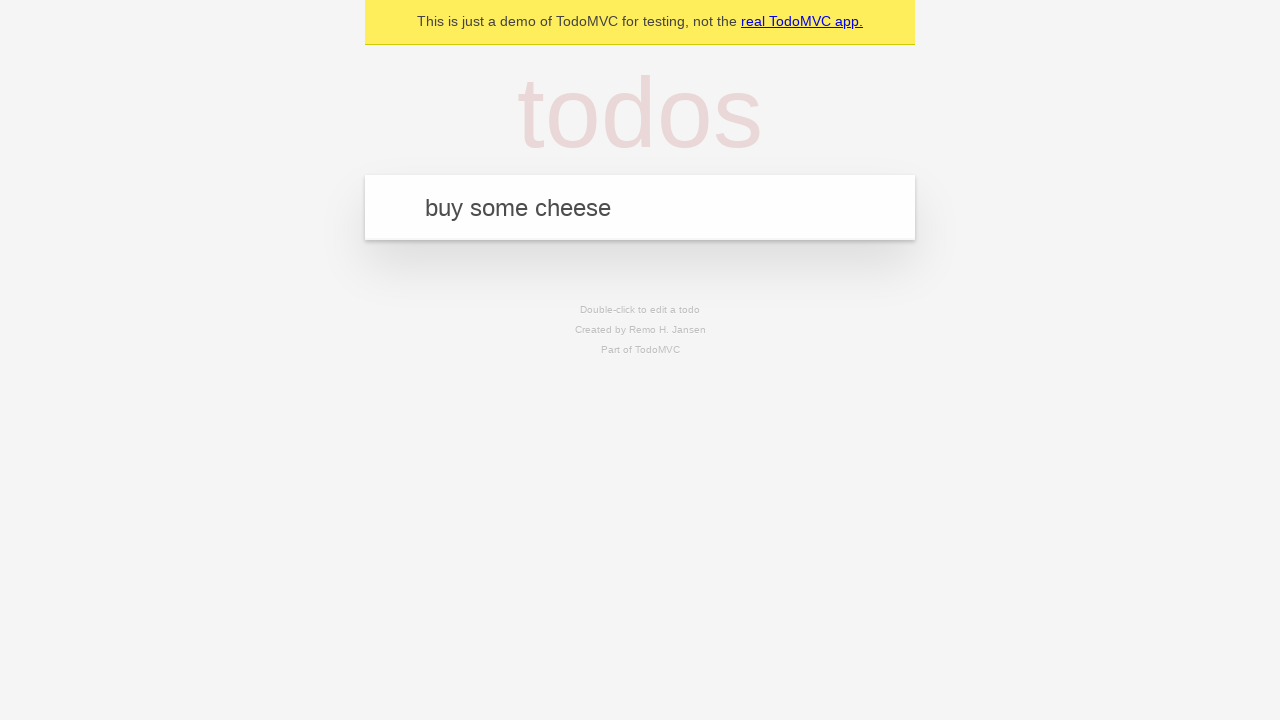

Pressed Enter to add first todo item on internal:attr=[placeholder="What needs to be done?"i]
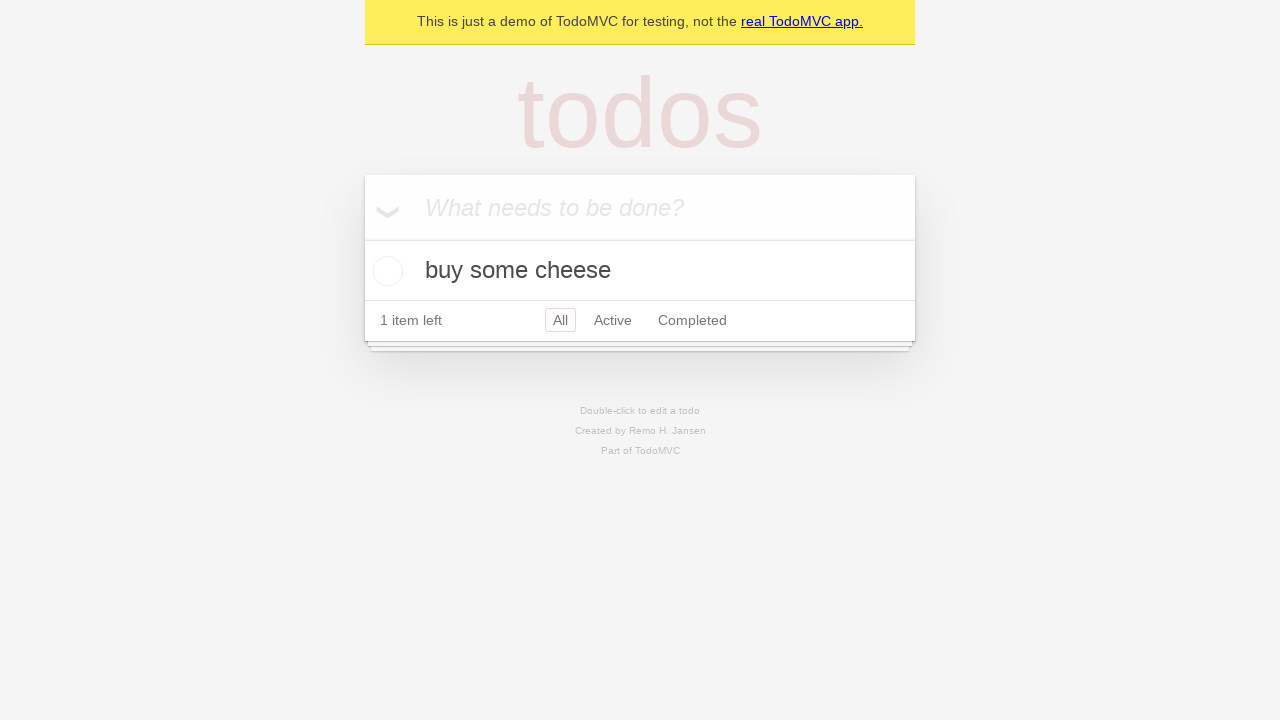

Filled todo input with 'feed the cat' on internal:attr=[placeholder="What needs to be done?"i]
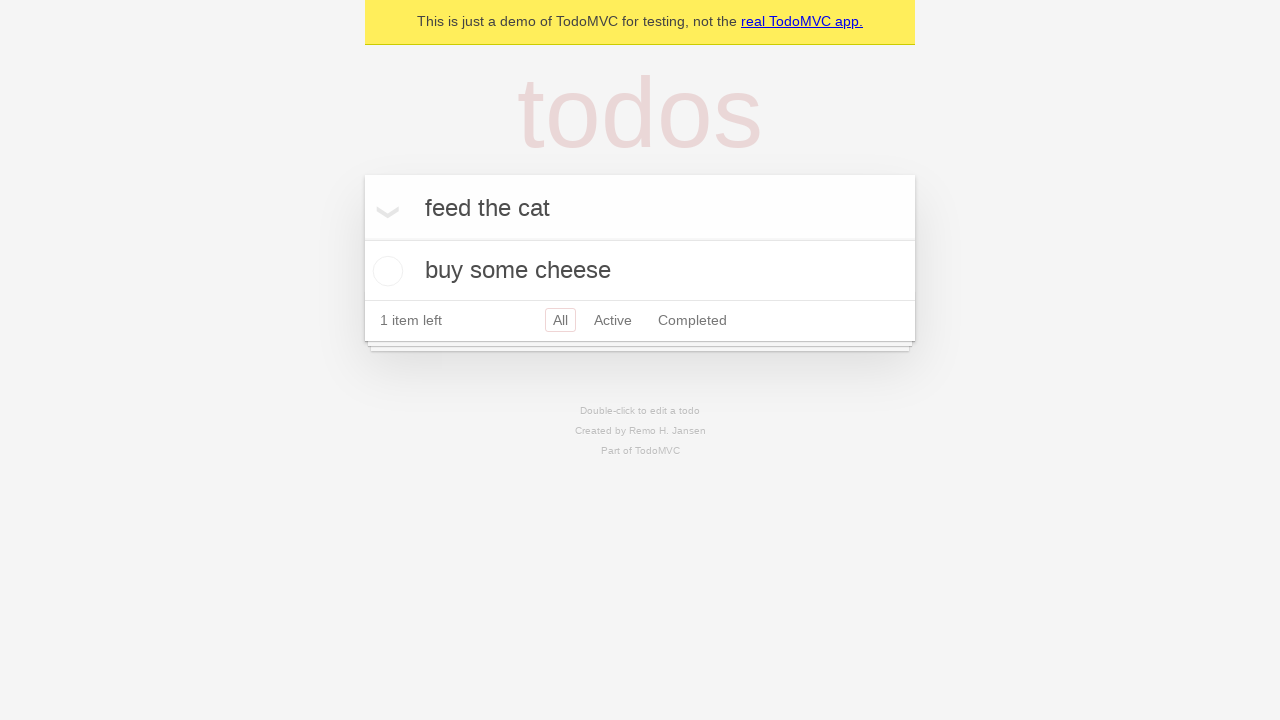

Pressed Enter to add second todo item on internal:attr=[placeholder="What needs to be done?"i]
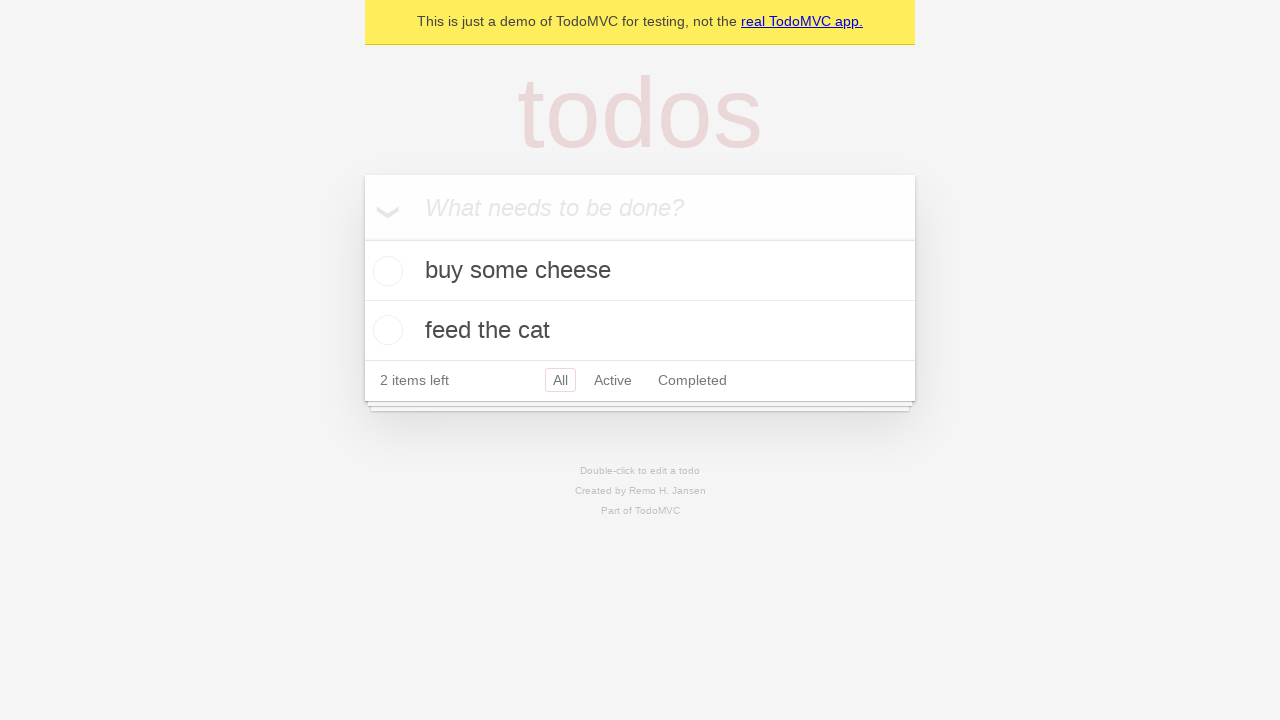

Filled todo input with 'book a doctors appointment' on internal:attr=[placeholder="What needs to be done?"i]
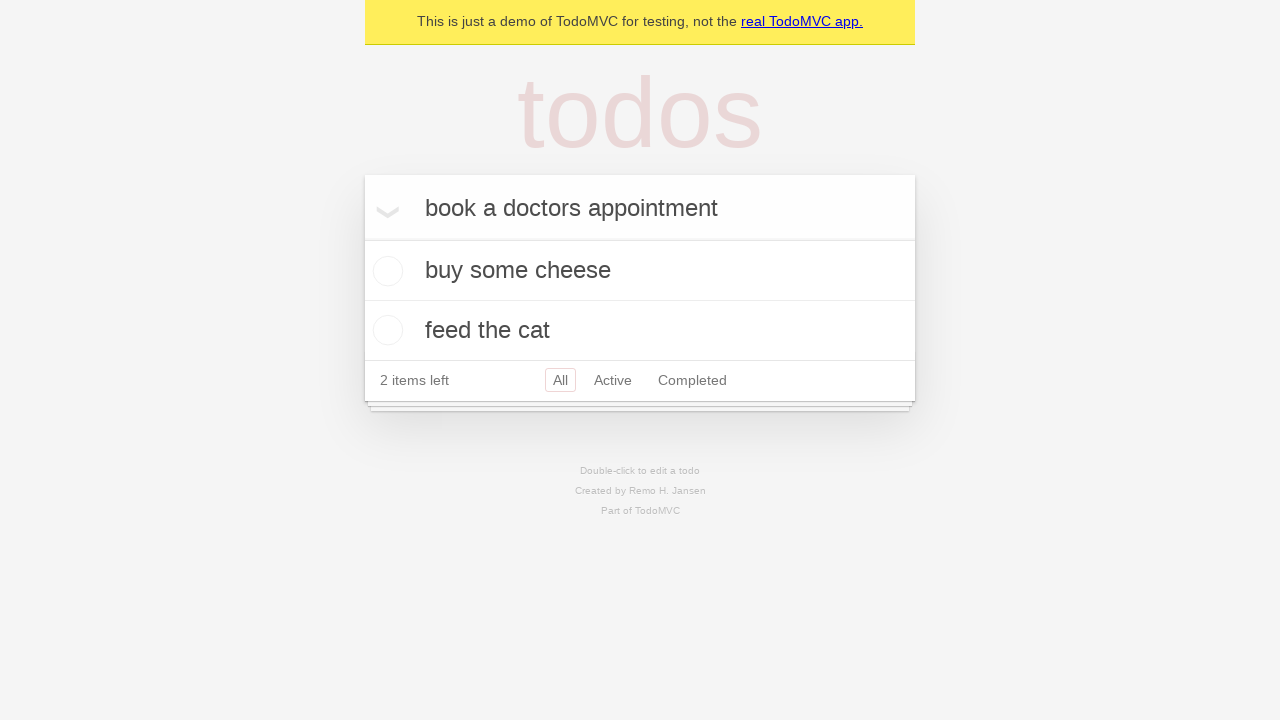

Pressed Enter to add third todo item on internal:attr=[placeholder="What needs to be done?"i]
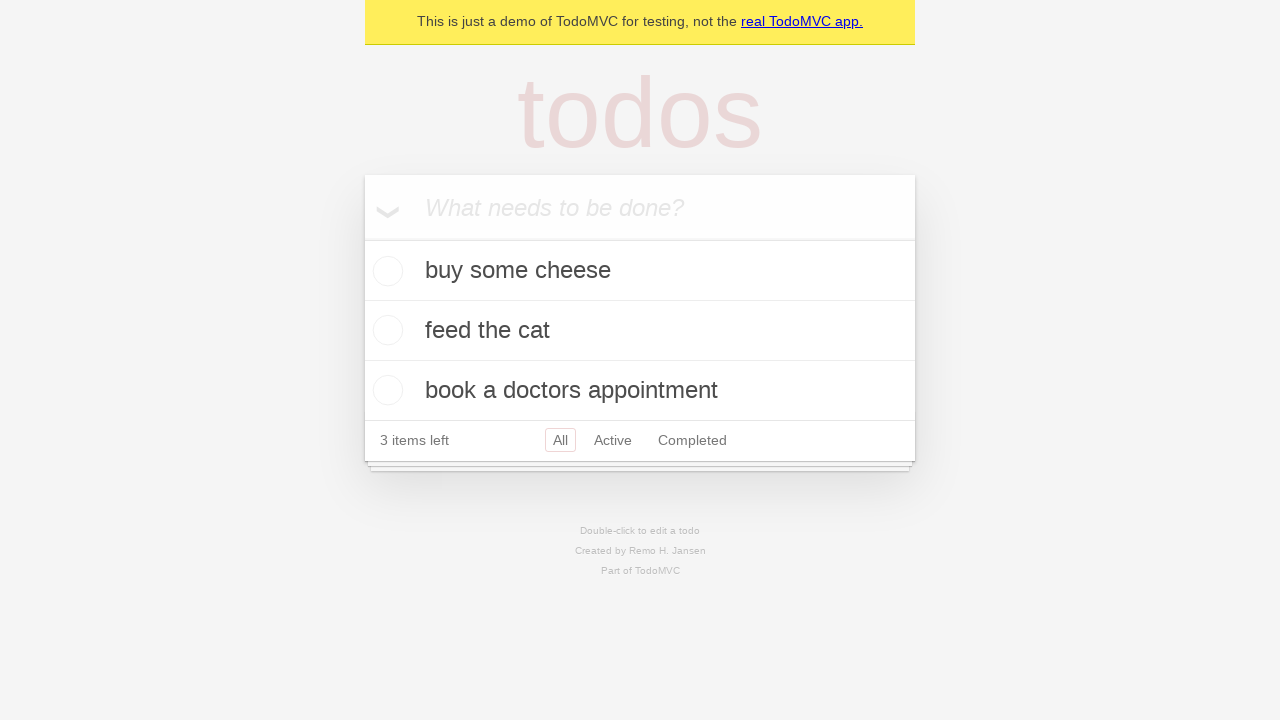

Verified all 3 todo items were added to the list
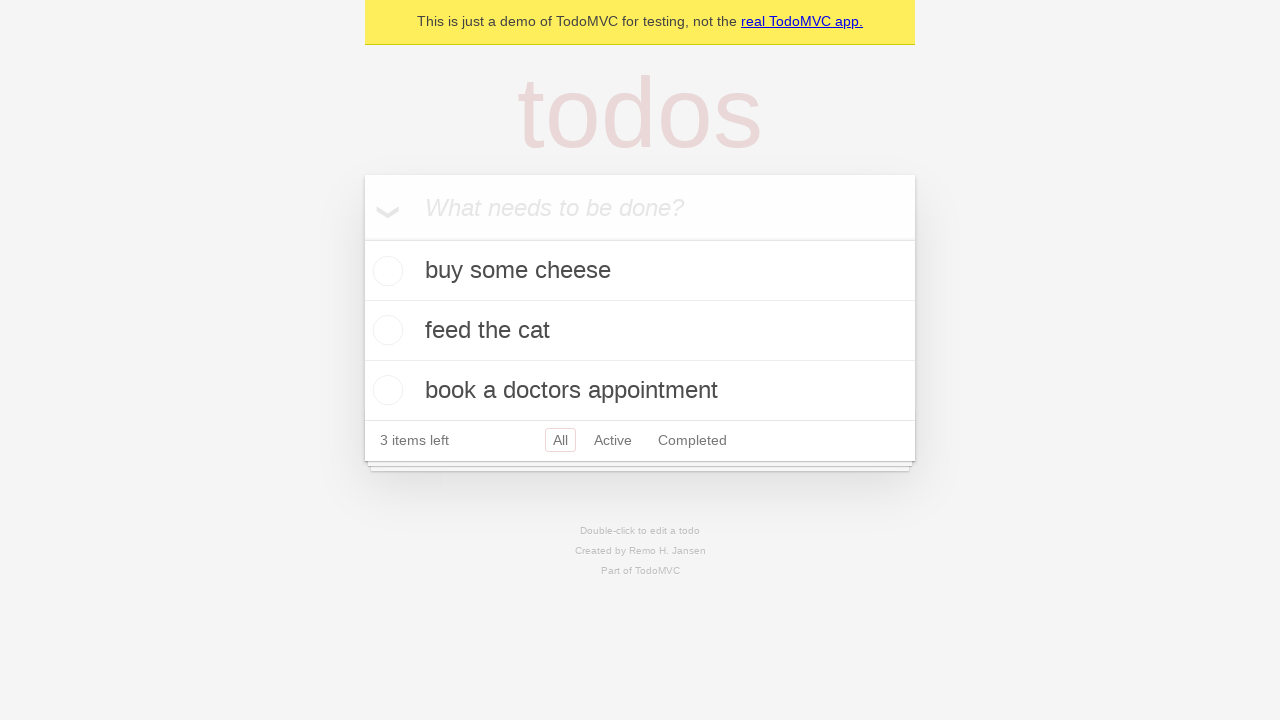

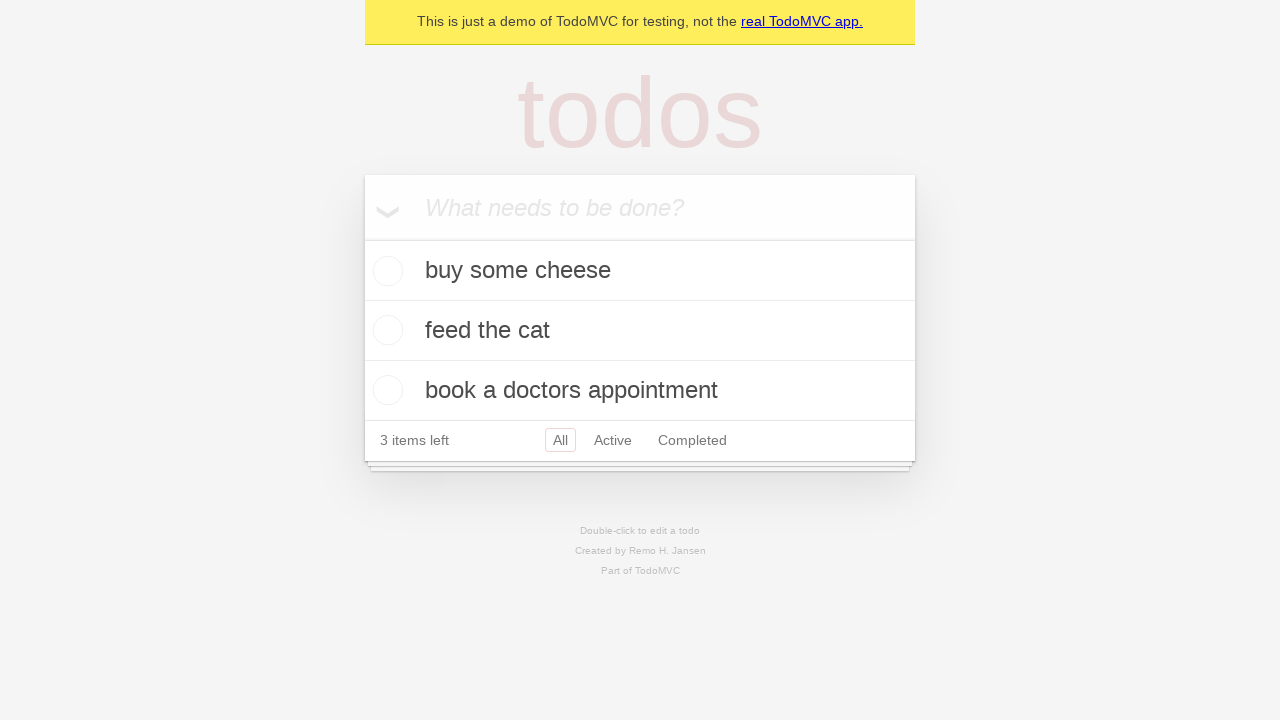